Tests various mouse interactions on a practice automation site including scrolling and mouse hover functionality

Starting URL: https://testautomationpractice.blogspot.com/

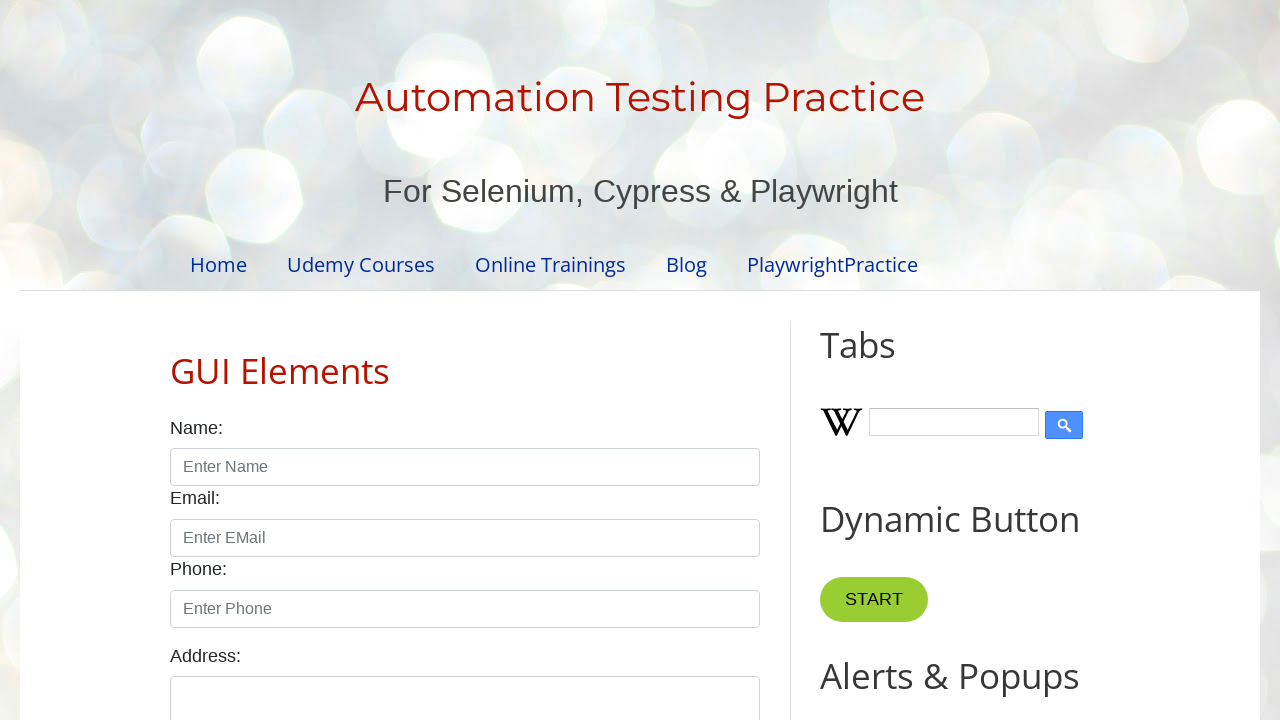

Scrolled down the page by 700 pixels
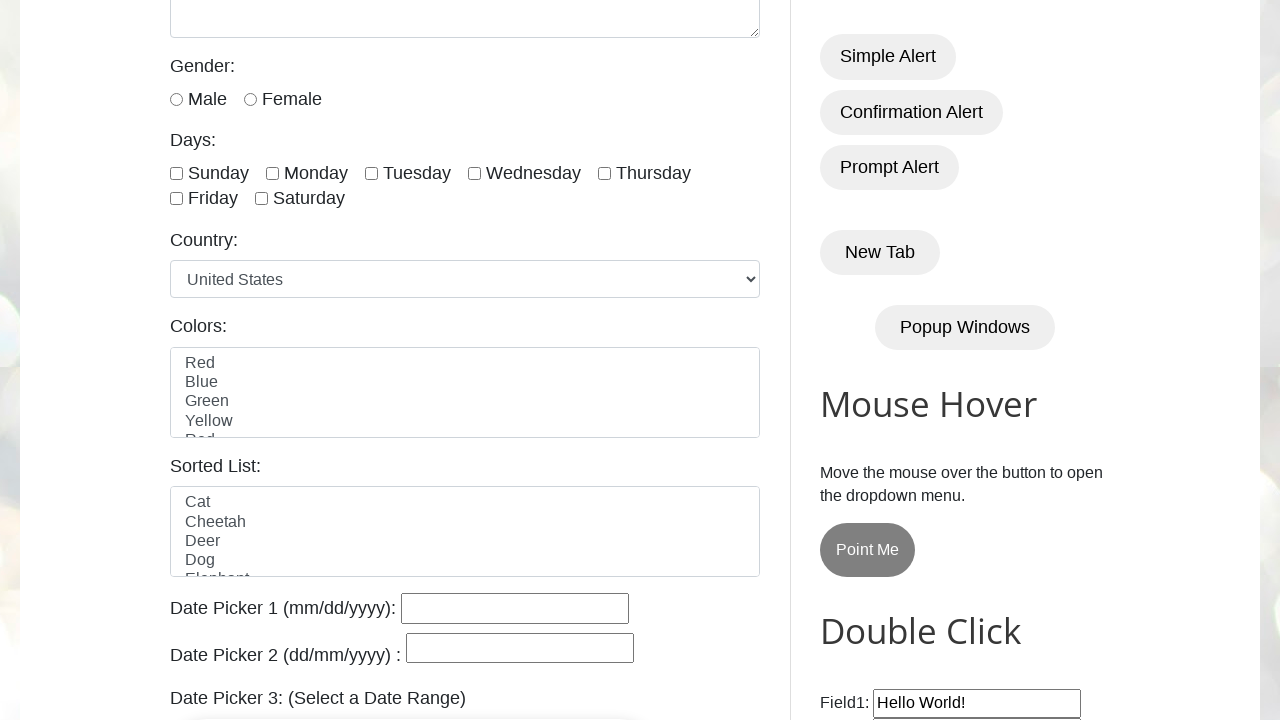

Located dropdown button element
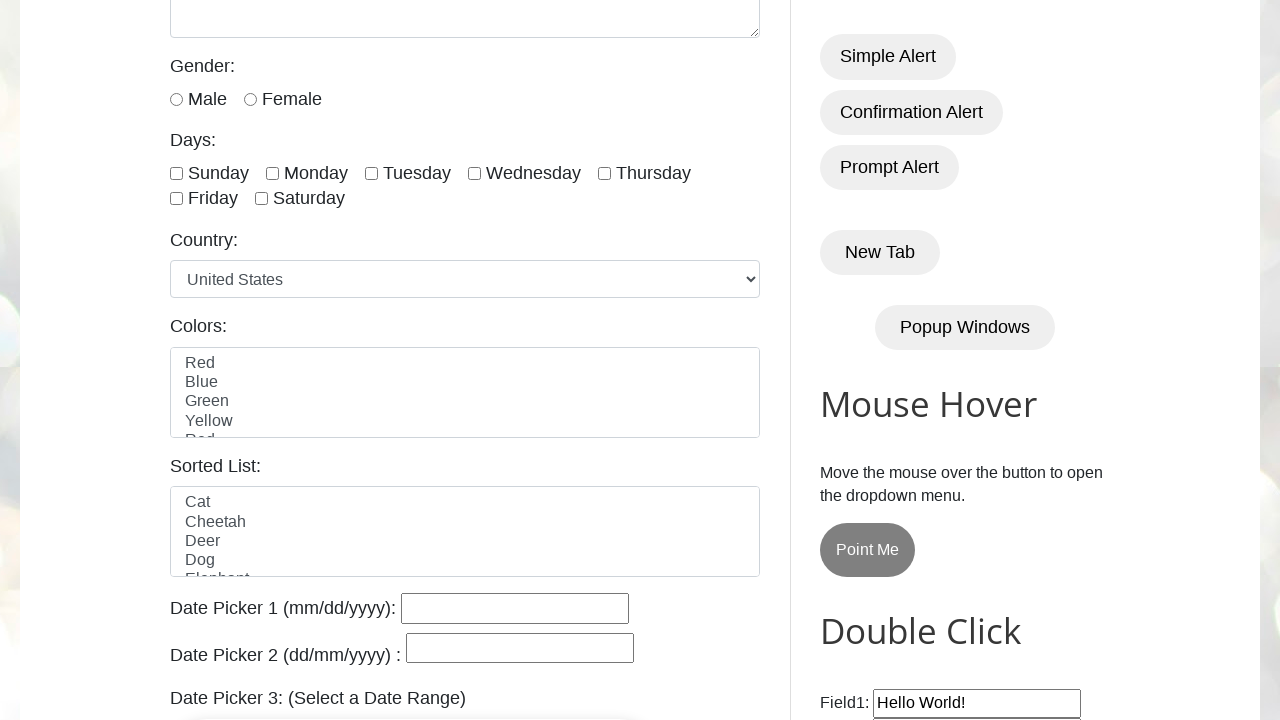

Hovered mouse over dropdown button to reveal menu at (868, 550) on .dropbtn
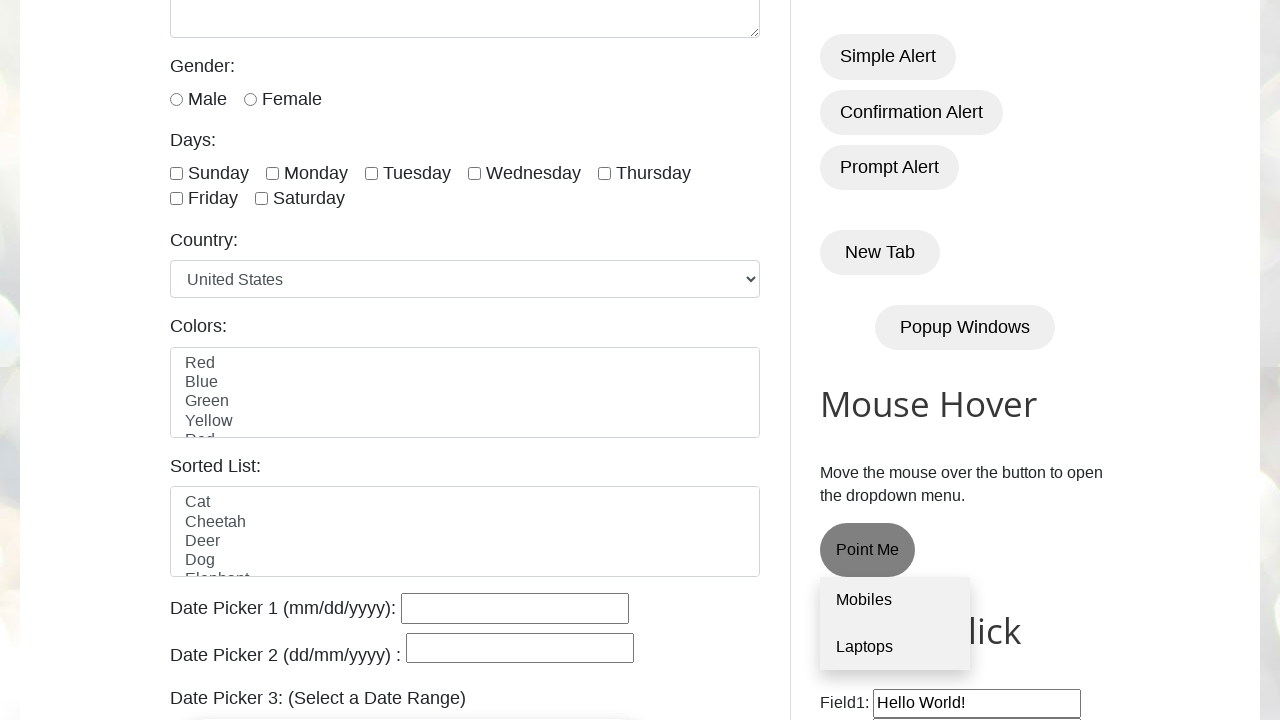

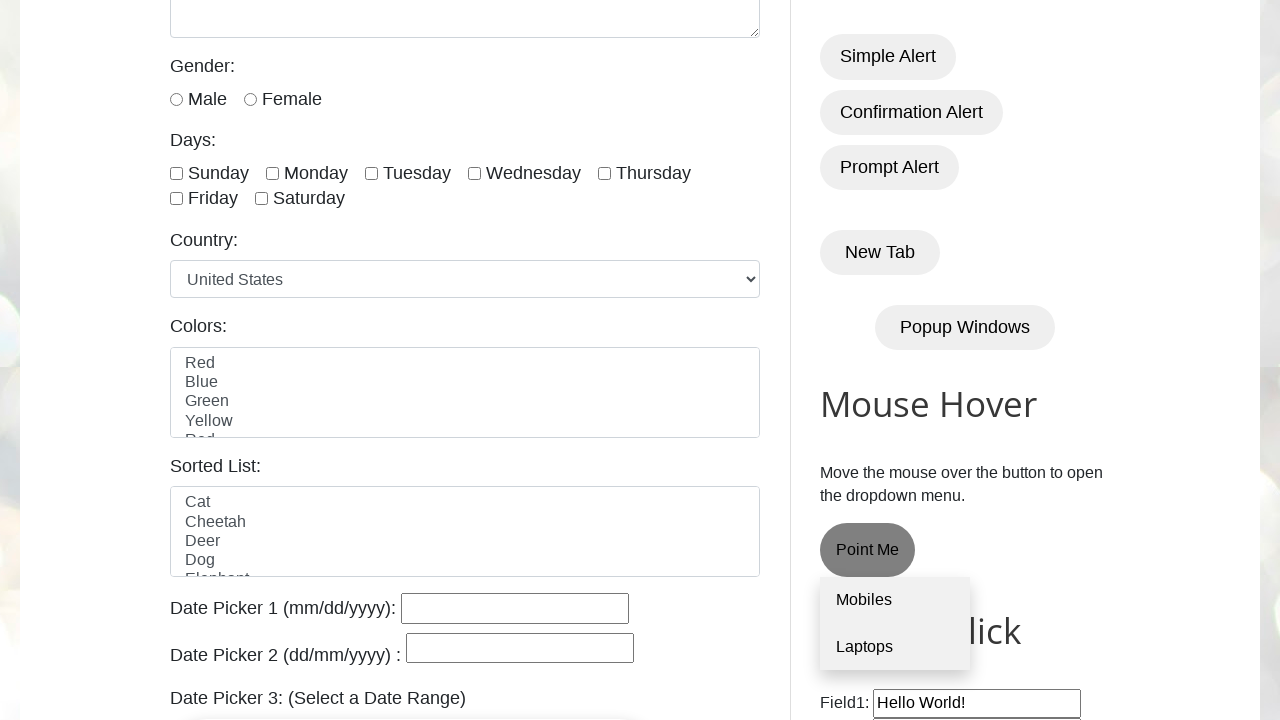